Solves a math captcha by calculating a value based on displayed input, filling the answer, selecting checkboxes and radio buttons, then submitting the form

Starting URL: http://suninjuly.github.io/math.html

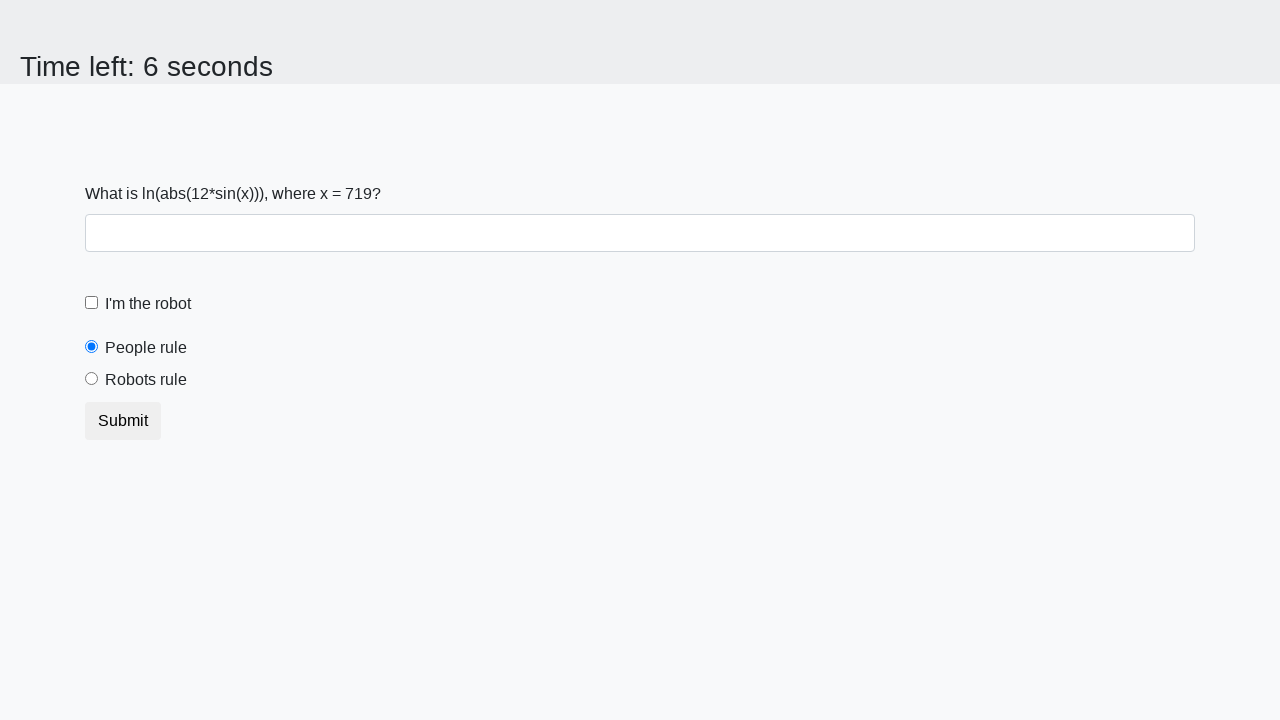

Located the input_value element containing the x value
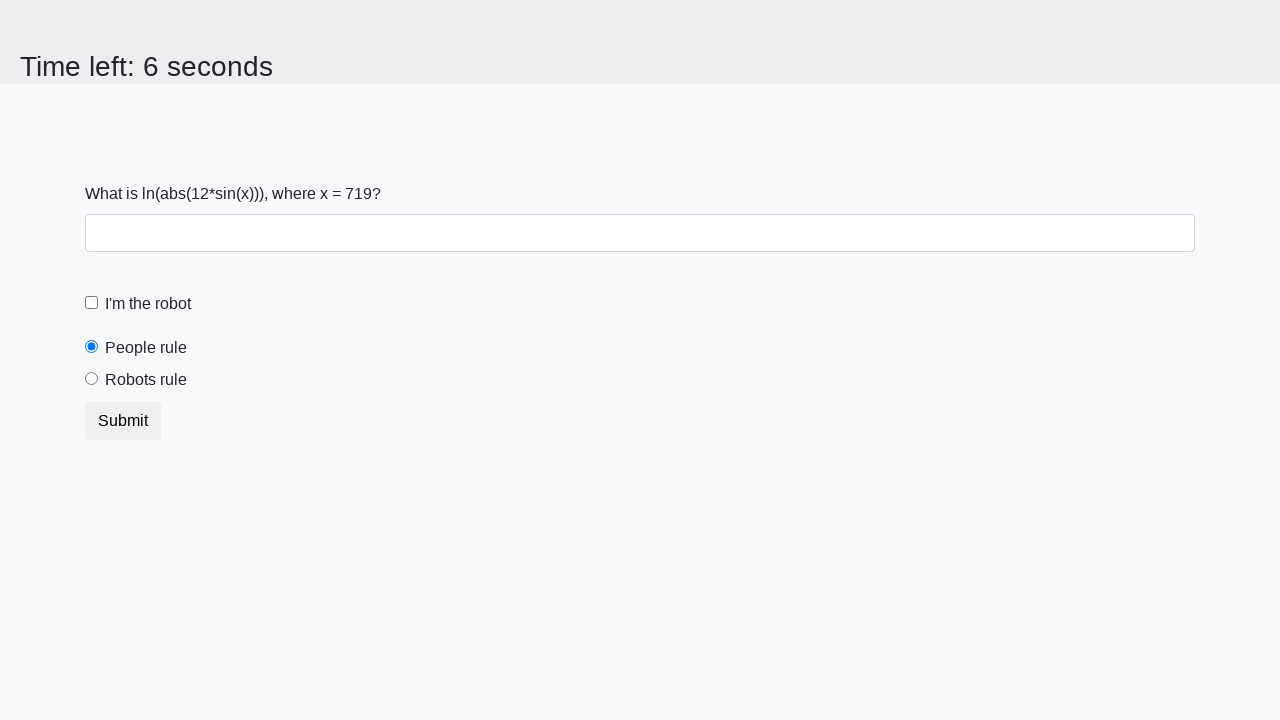

Extracted x value from the page
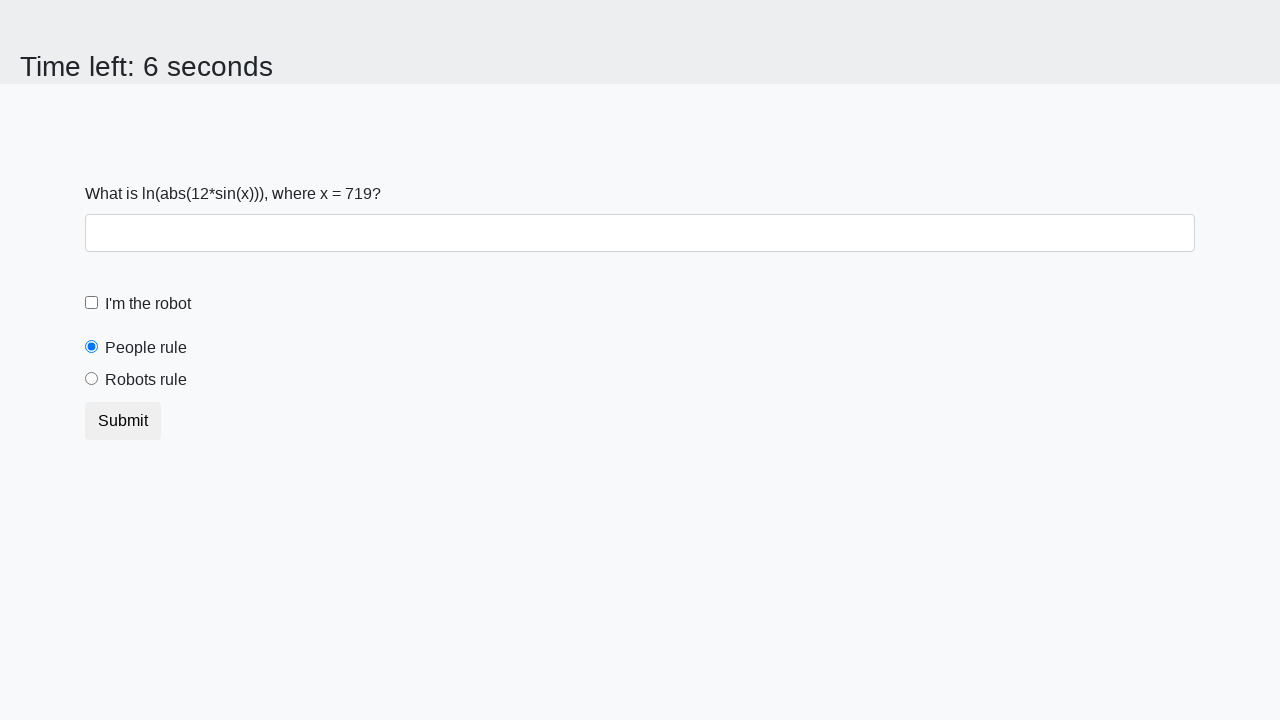

Calculated answer using formula: log(abs(12*sin(719))) = 1.5983289646369394
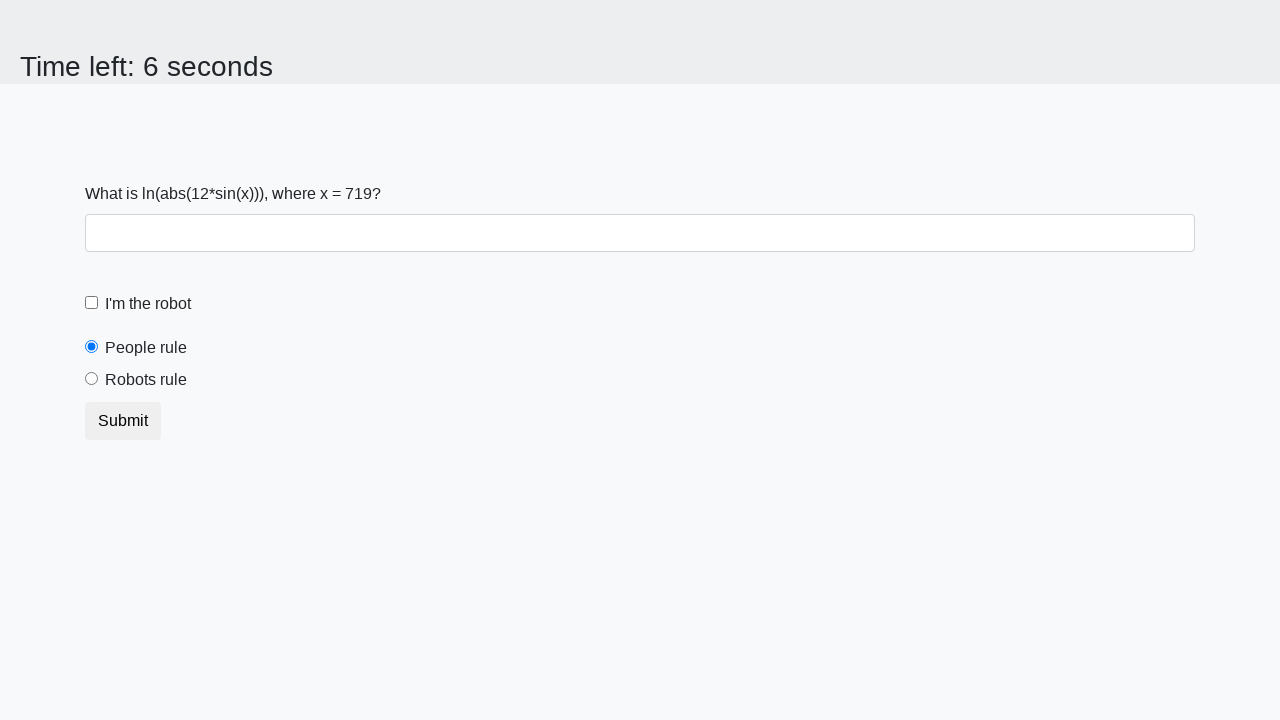

Filled answer field with calculated value: 1.5983289646369394 on #answer
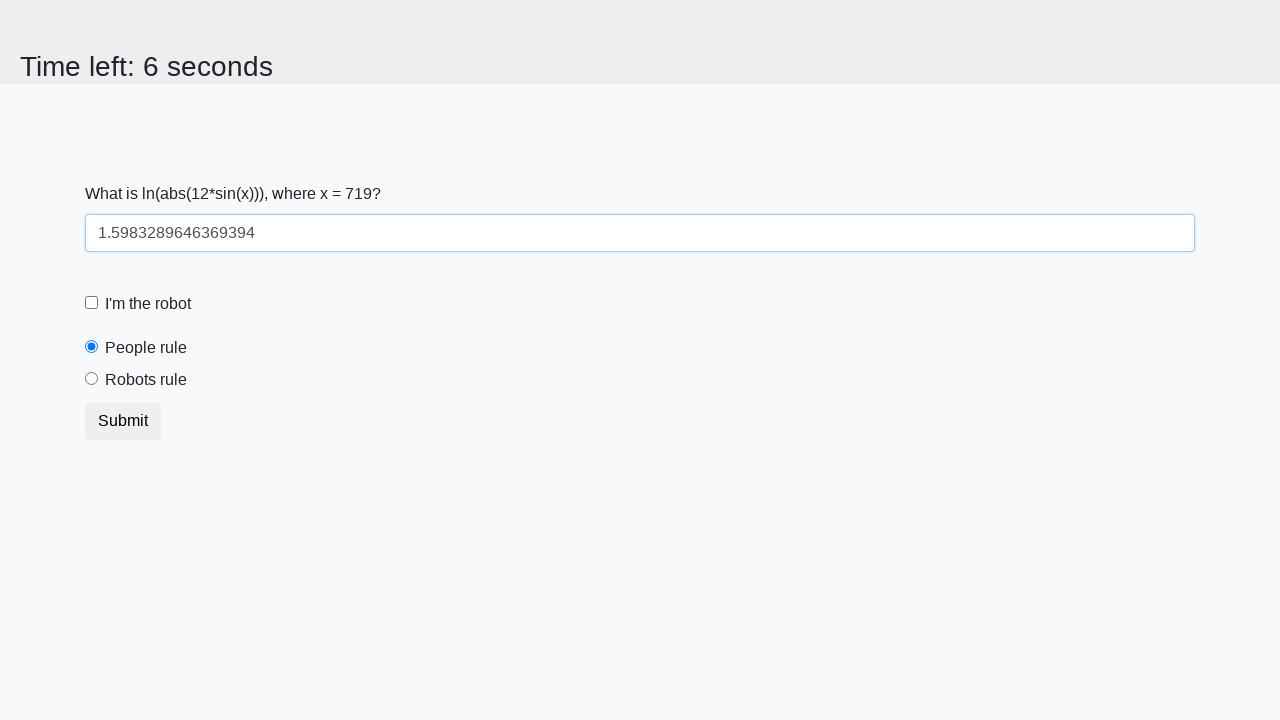

Clicked the robot checkbox at (148, 304) on [for='robotCheckbox']
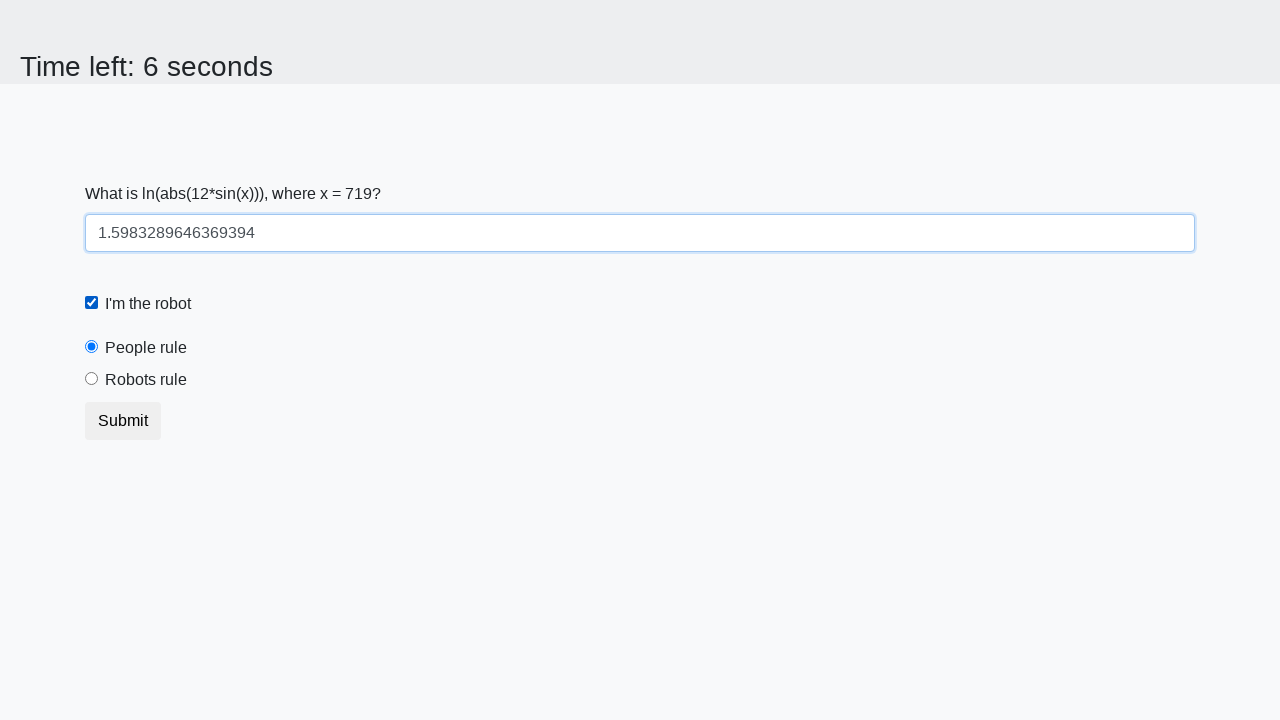

Clicked the 'robots rule' radio button at (146, 380) on [for='robotsRule']
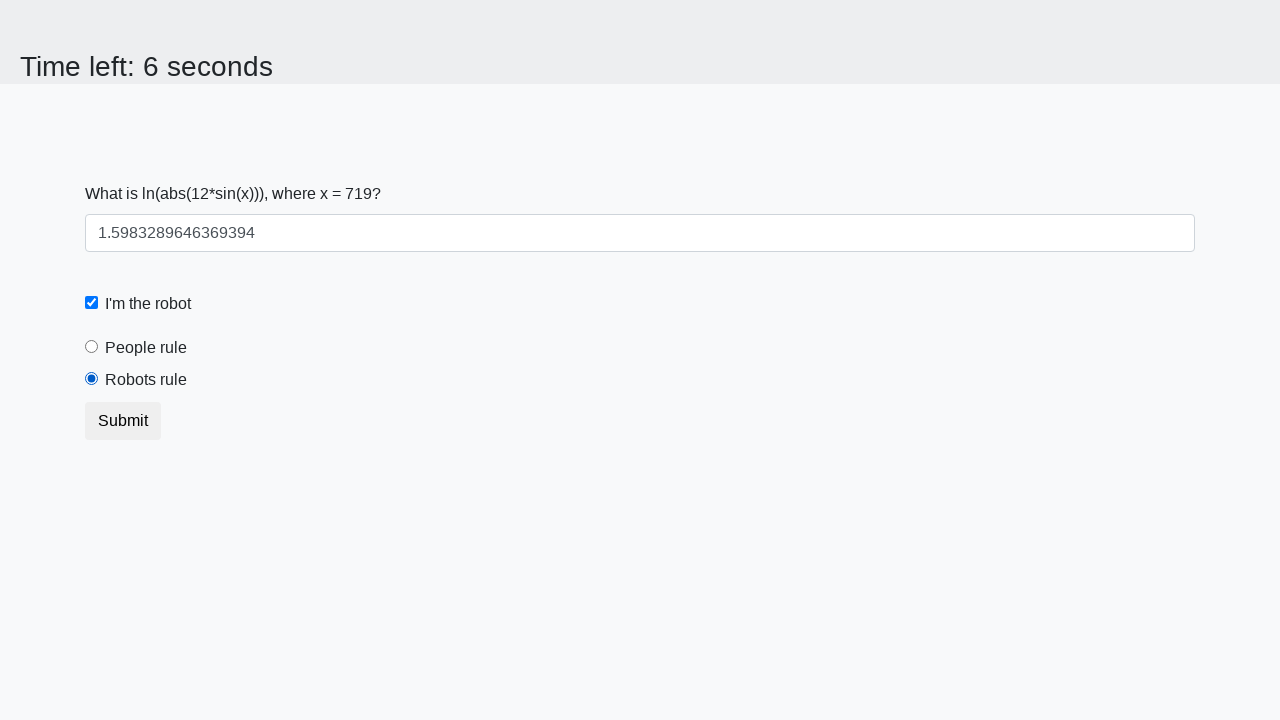

Clicked the submit button to submit the form at (123, 421) on .btn.btn-default
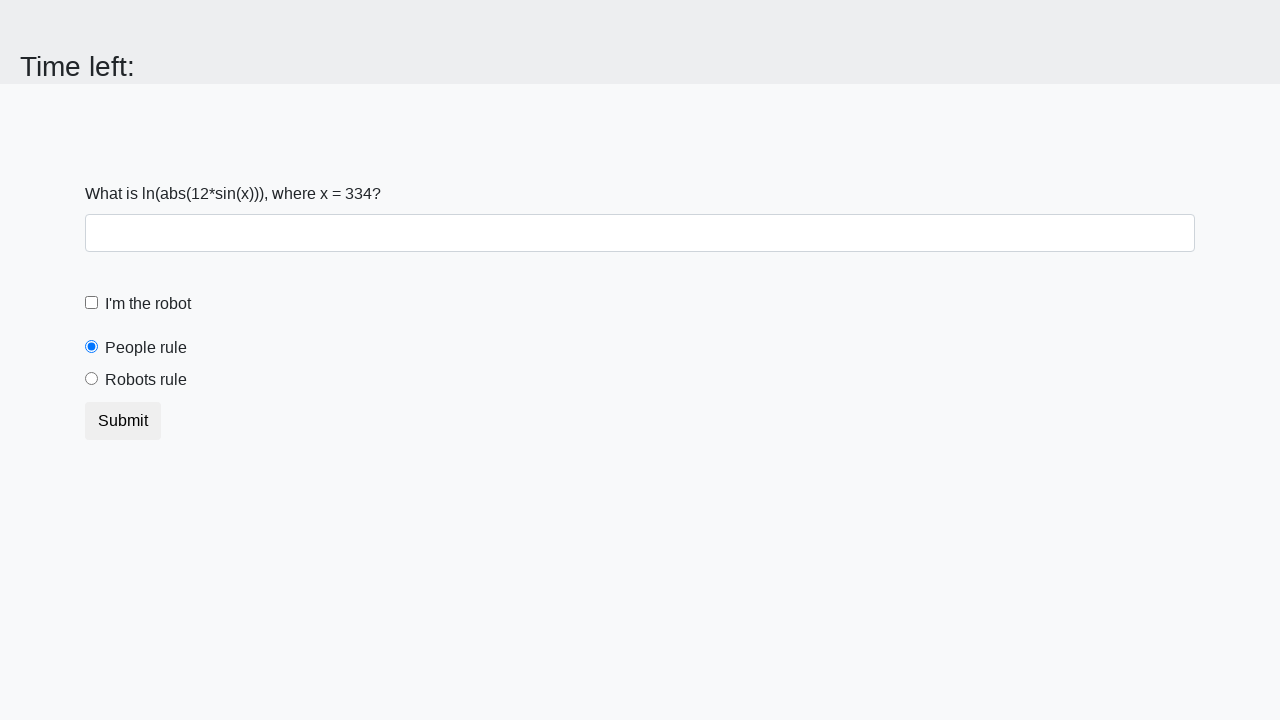

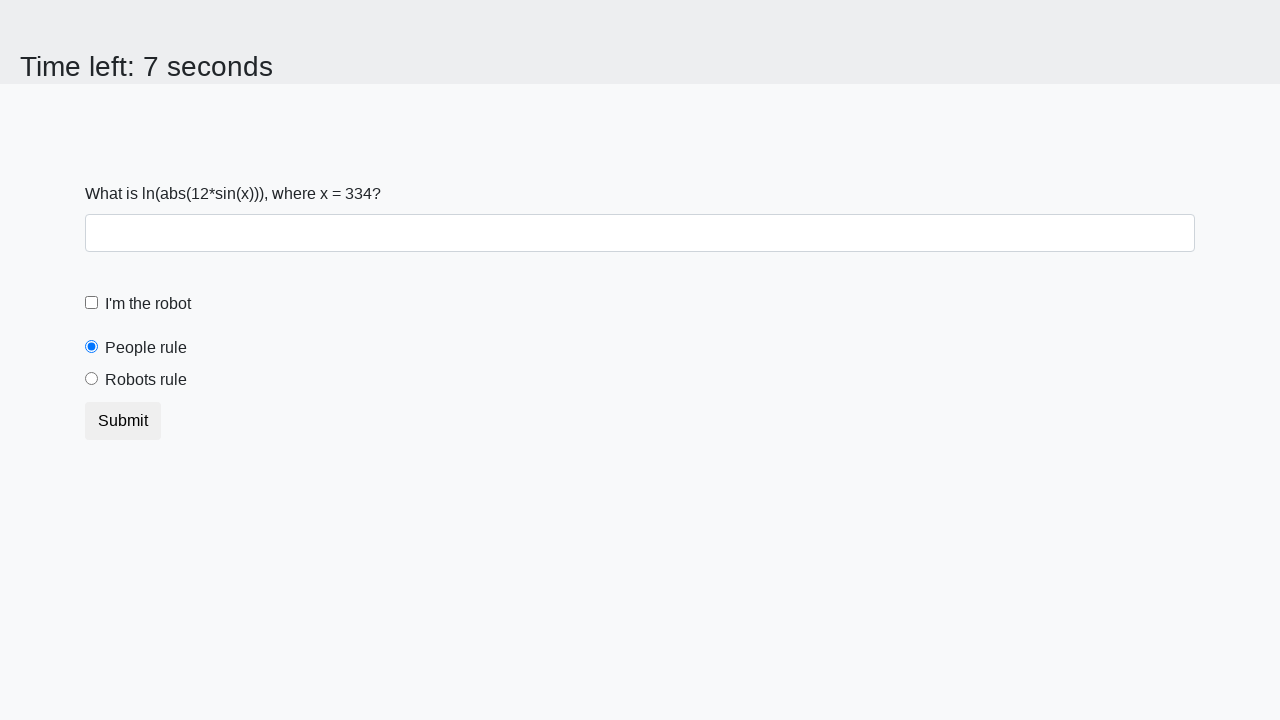